Tests checkbox functionality by verifying checkbox states on the page

Starting URL: http://the-internet.herokuapp.com/checkboxes

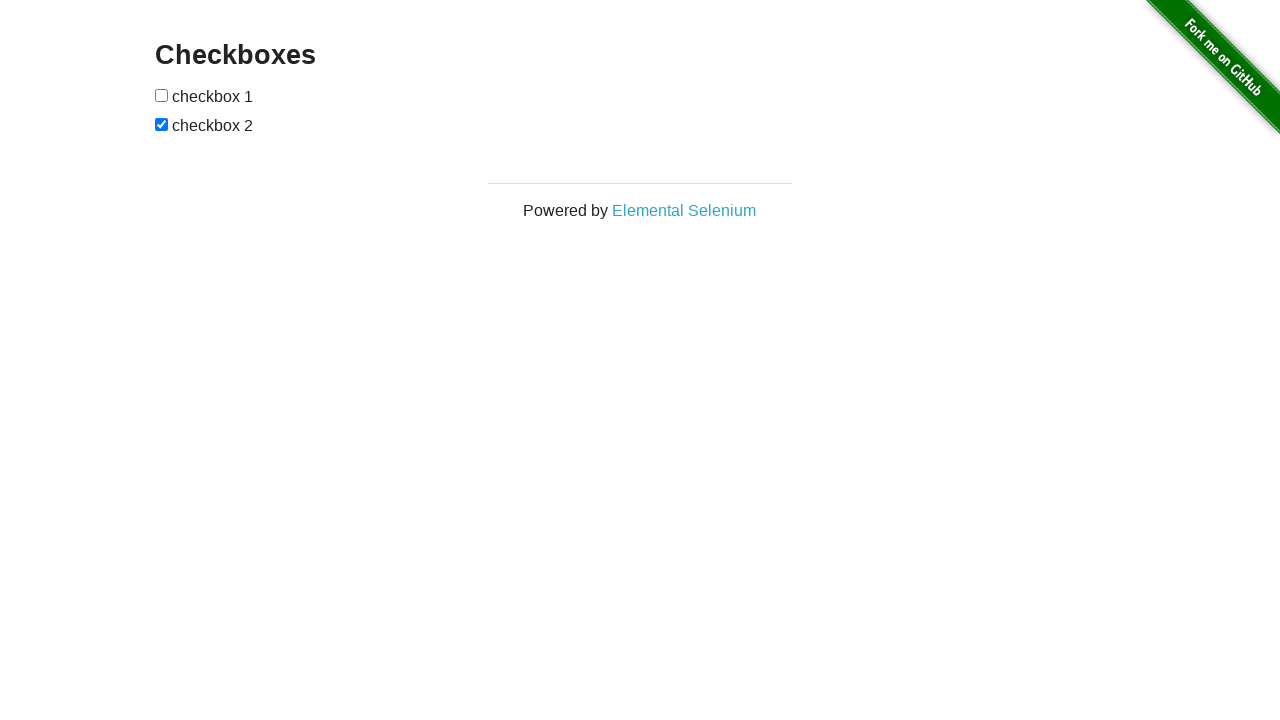

Waited for checkboxes to be present on the page
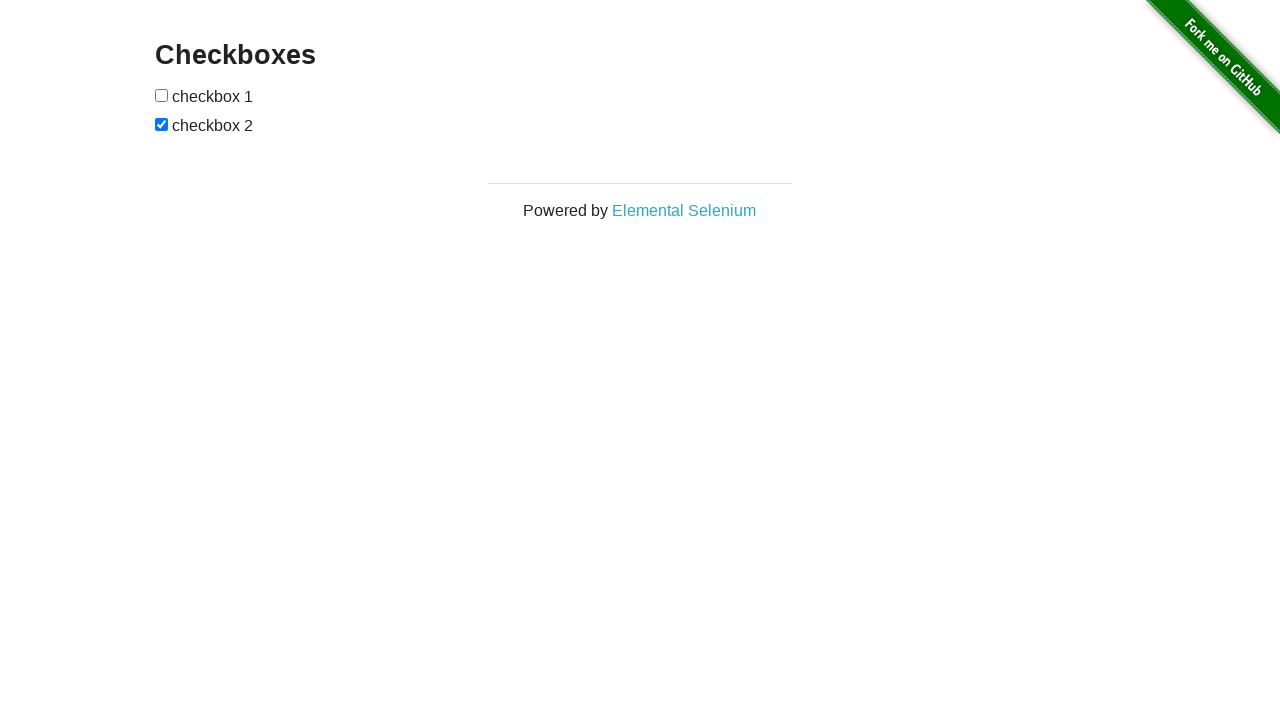

Located all checkbox elements on the page
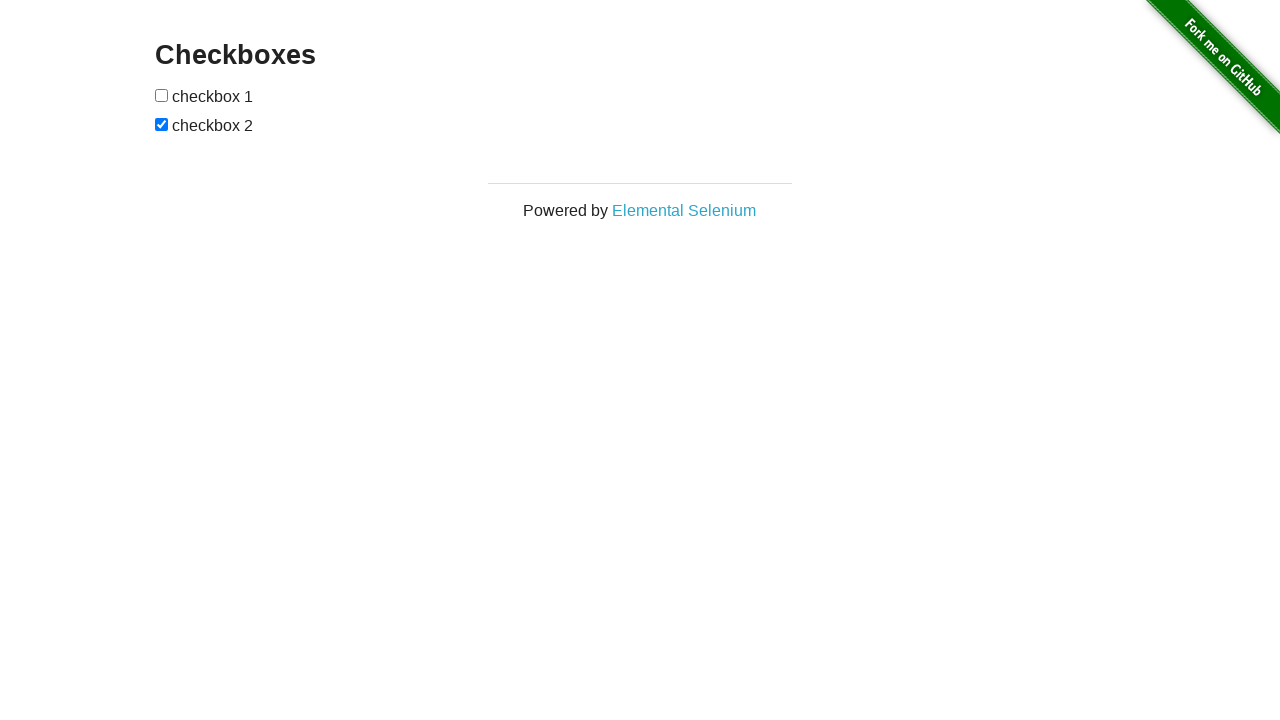

Selected the first checkbox element
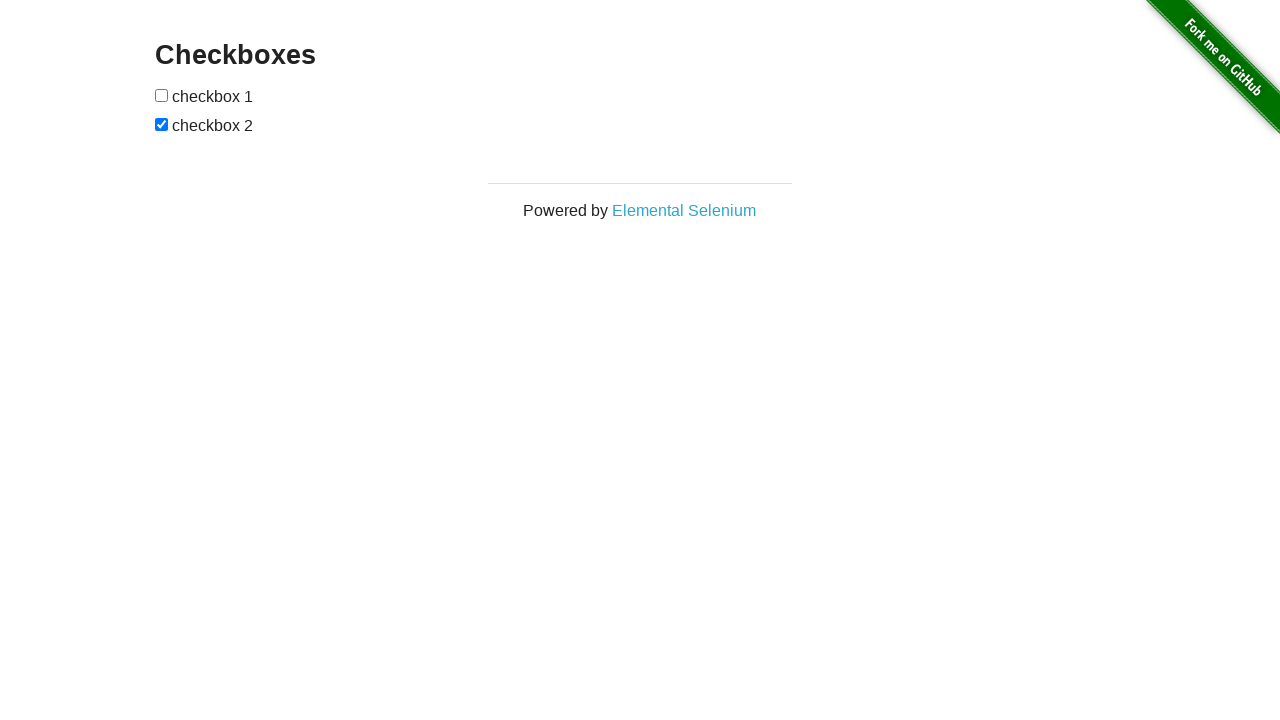

Clicked the first checkbox to toggle its state at (162, 95) on input[type=checkbox] >> nth=0
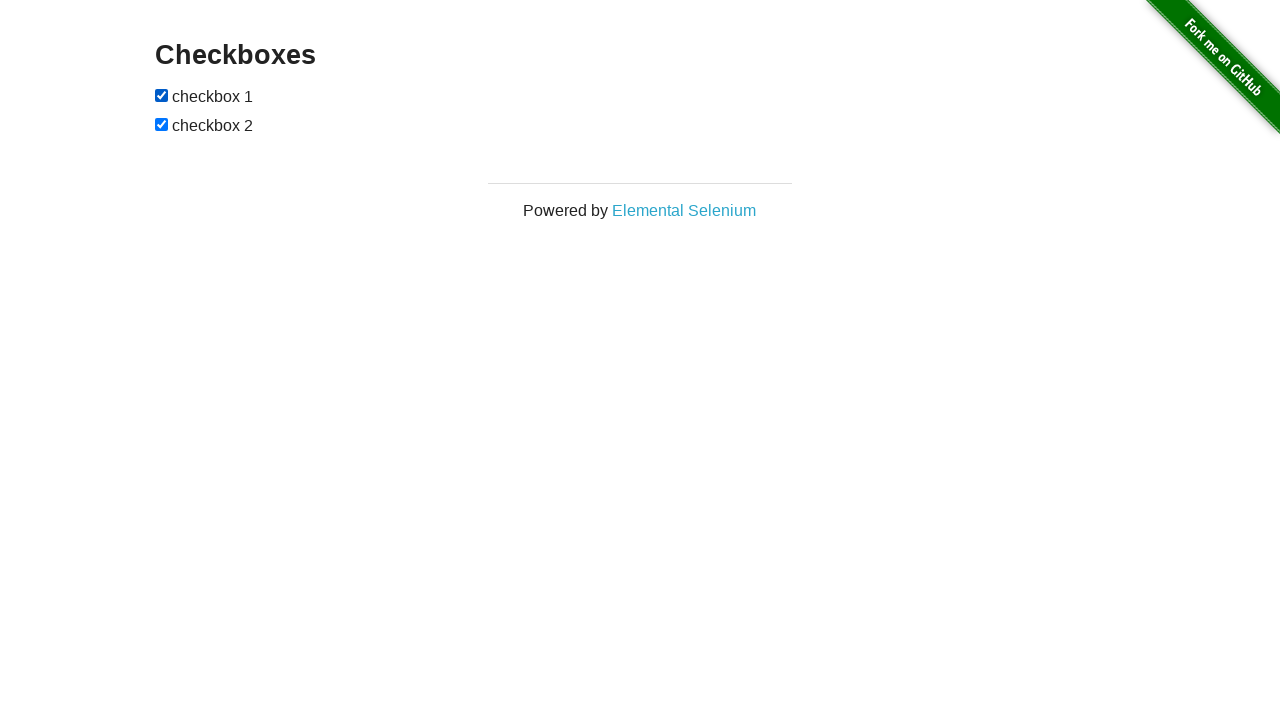

Selected the second checkbox element
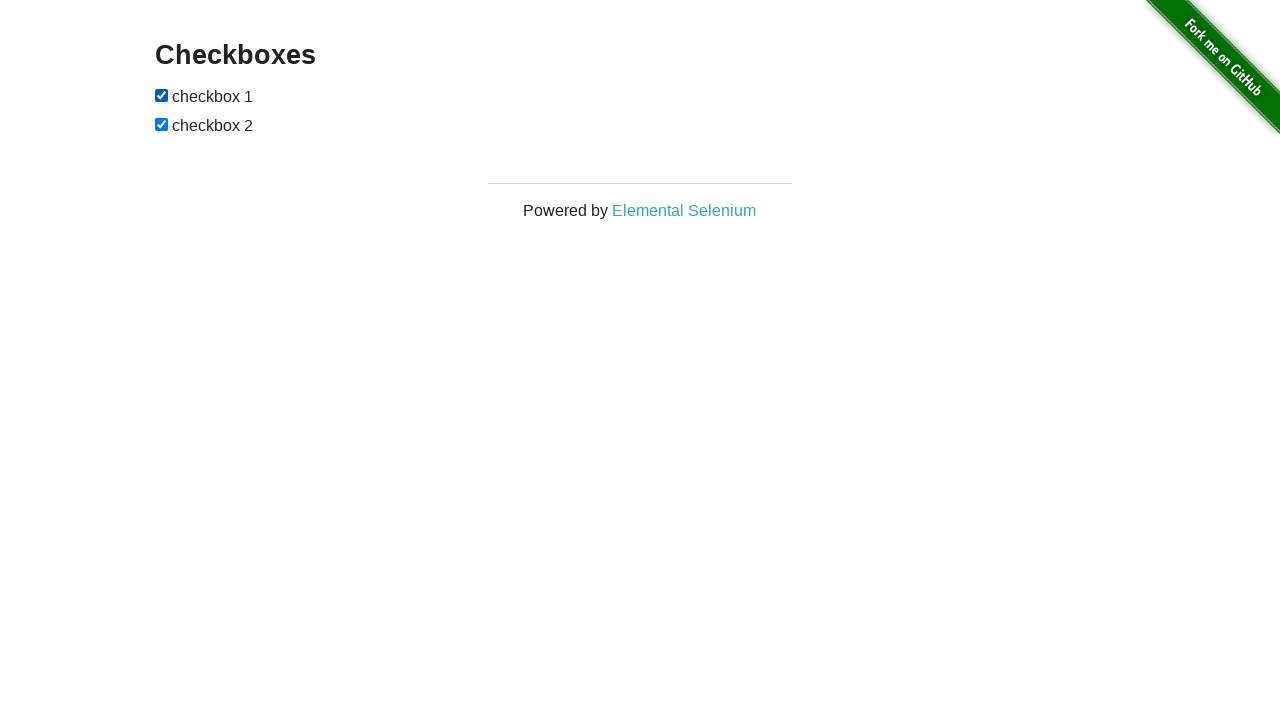

Clicked the second checkbox to toggle its state at (162, 124) on input[type=checkbox] >> nth=1
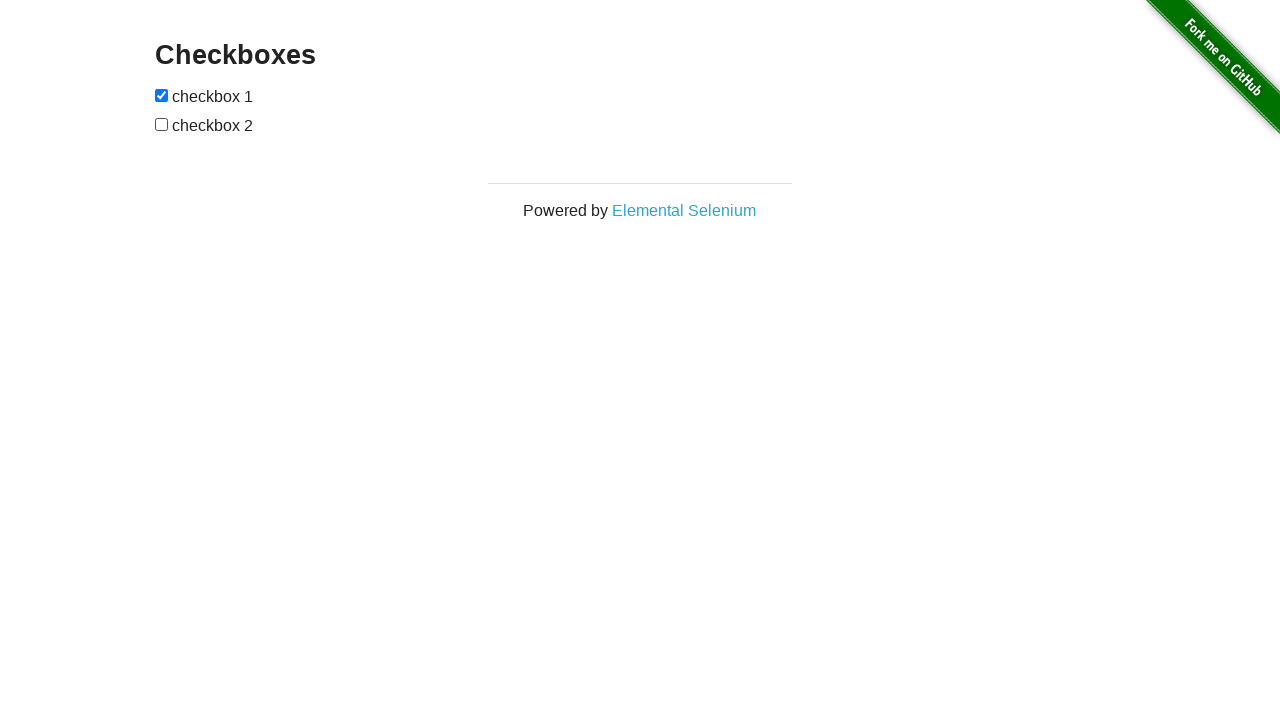

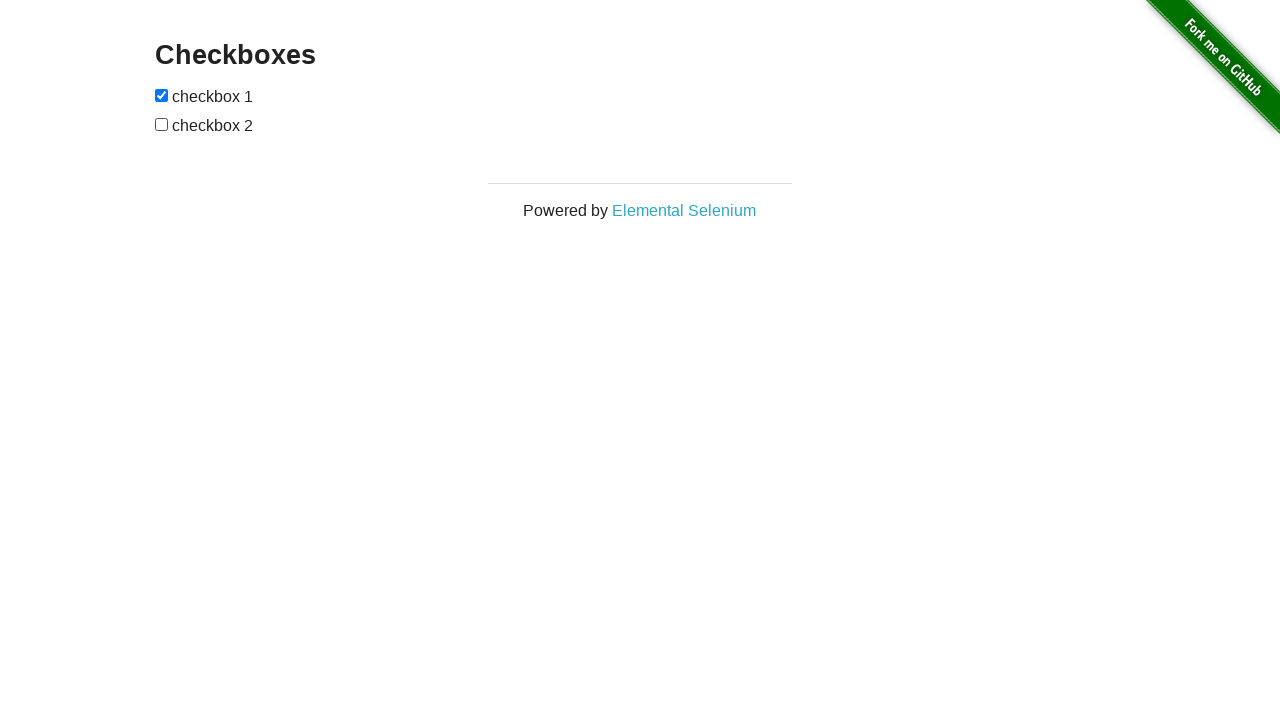